Tests browser navigation behavior by filling a text field, clicking a link to navigate away, going back, refreshing the page, and attempting to interact with the text field again (demonstrates stale element handling).

Starting URL: https://omayo.blogspot.com/

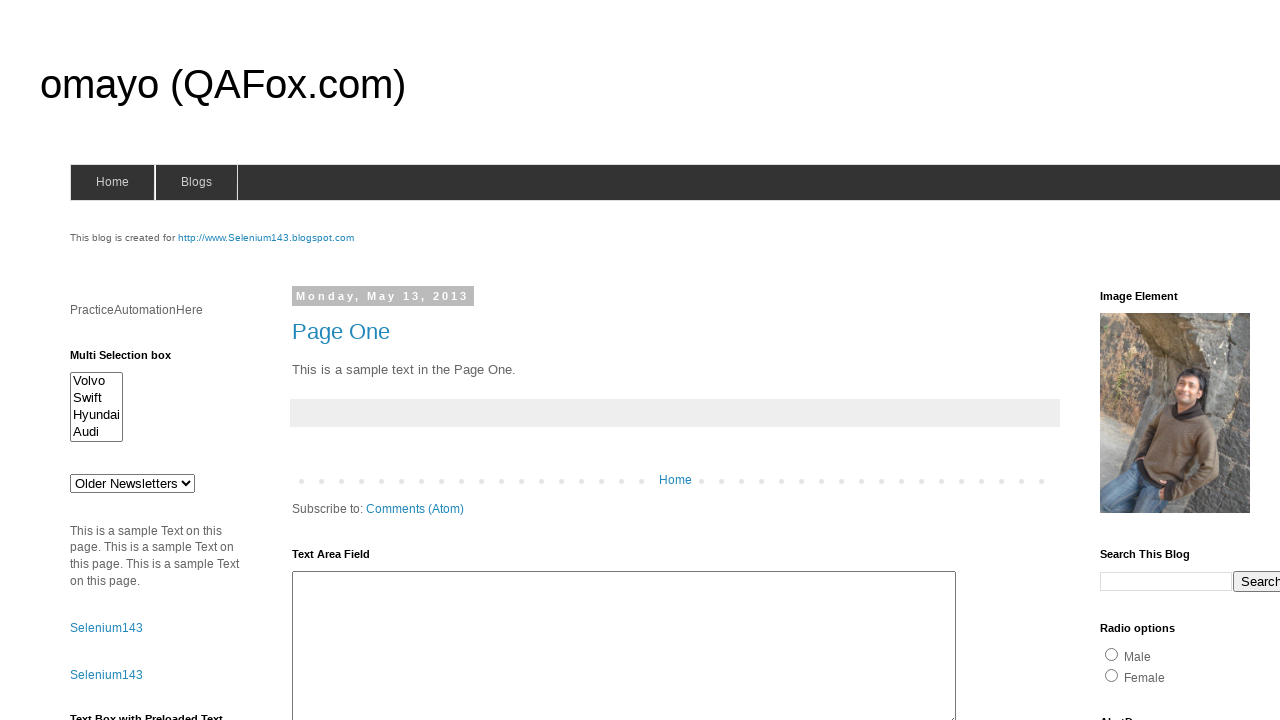

Filled textarea #ta1 with 'Nadim' on #ta1
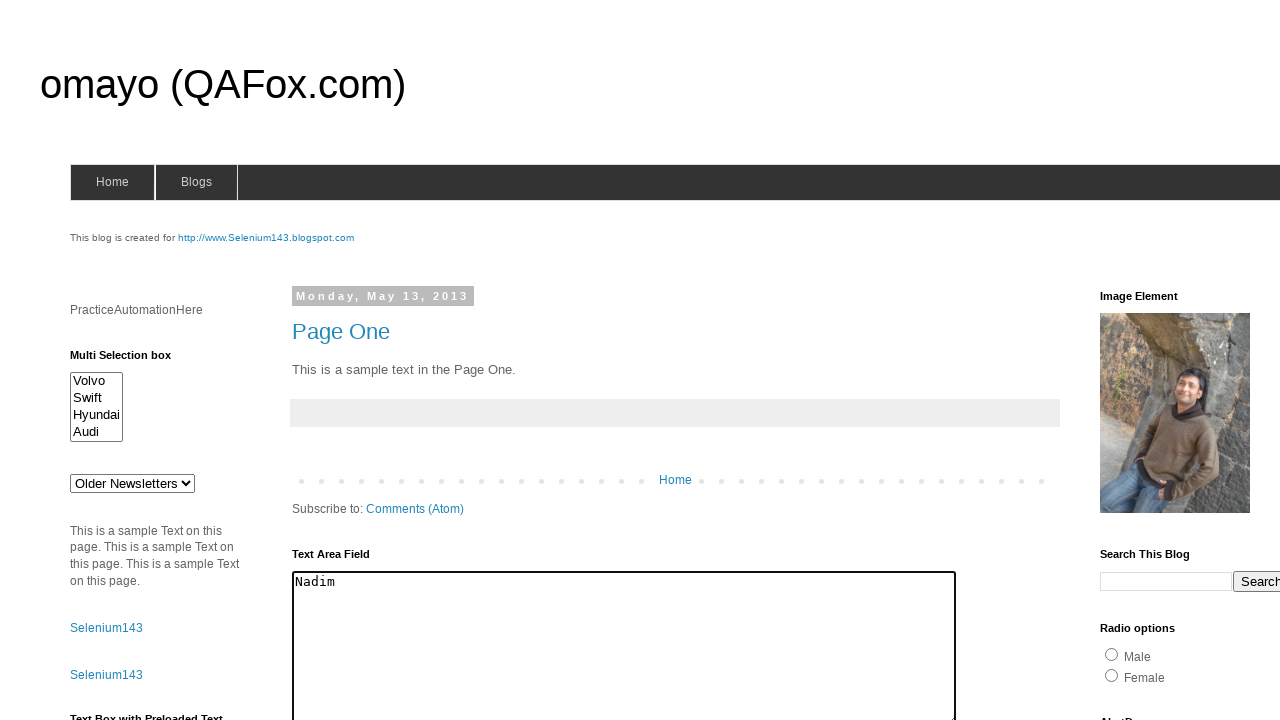

Clicked link #link1 to navigate away at (106, 628) on #link1
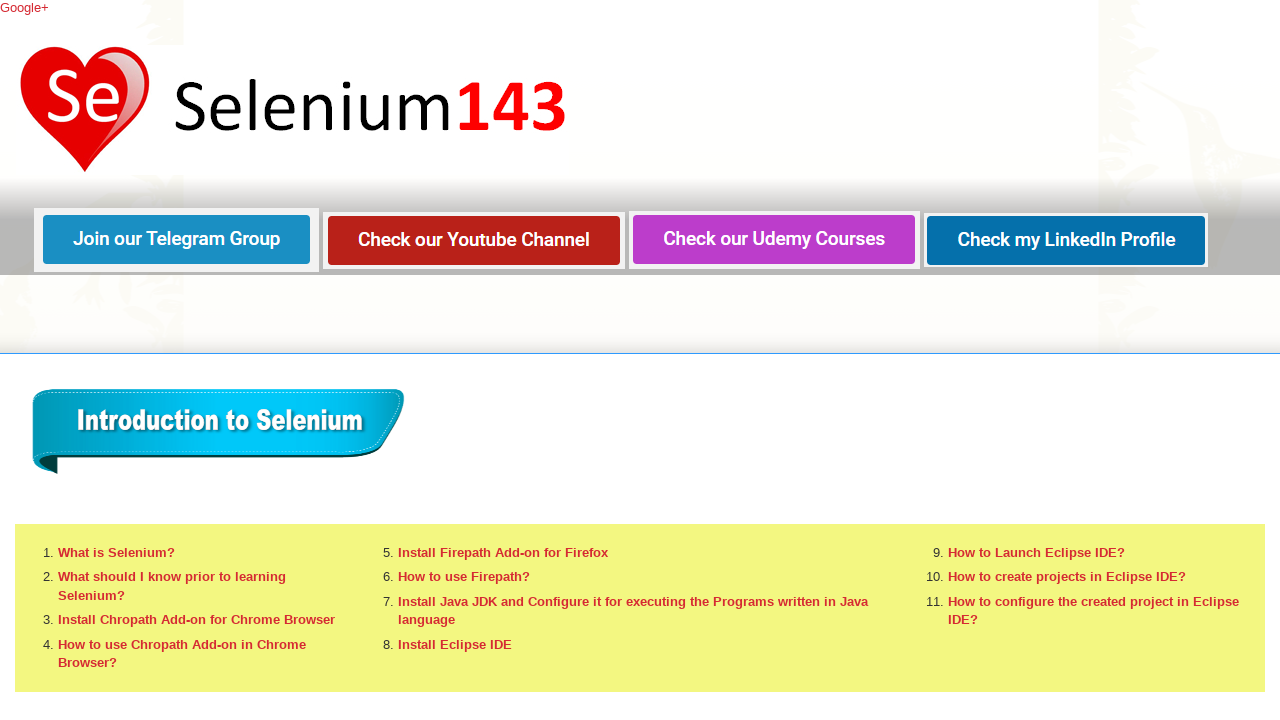

Page loaded after navigation
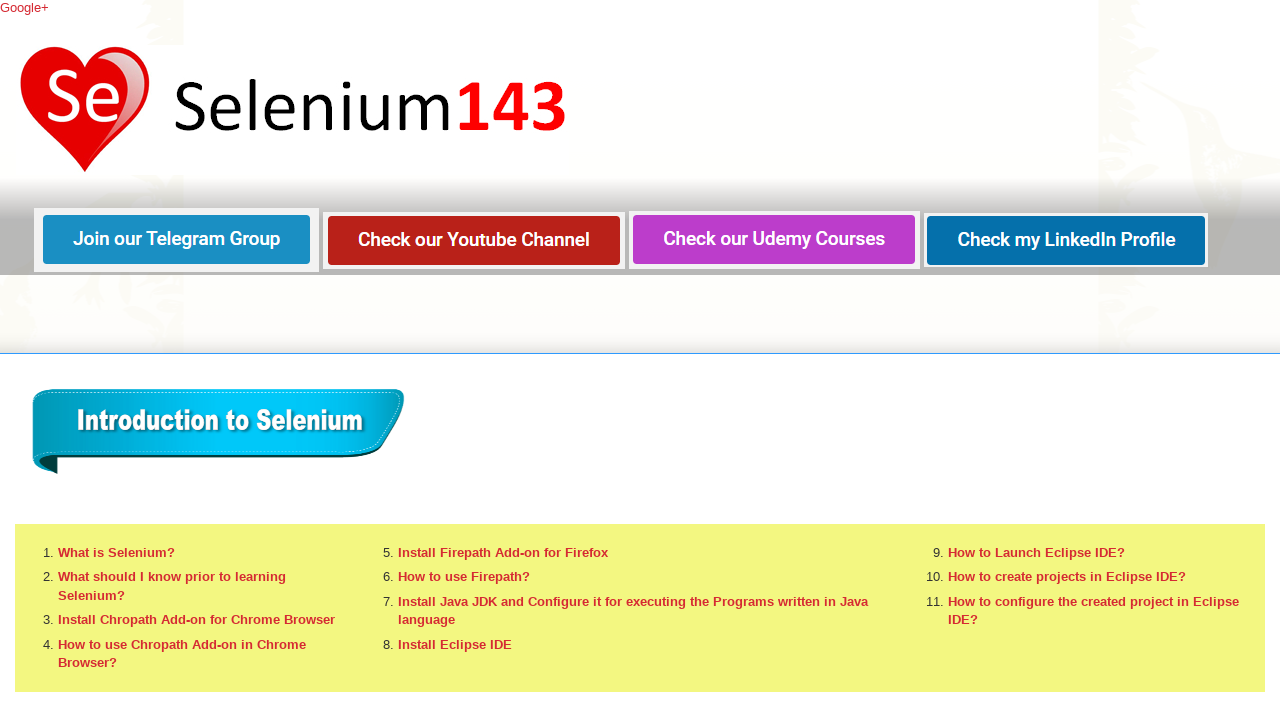

Navigated back to previous page
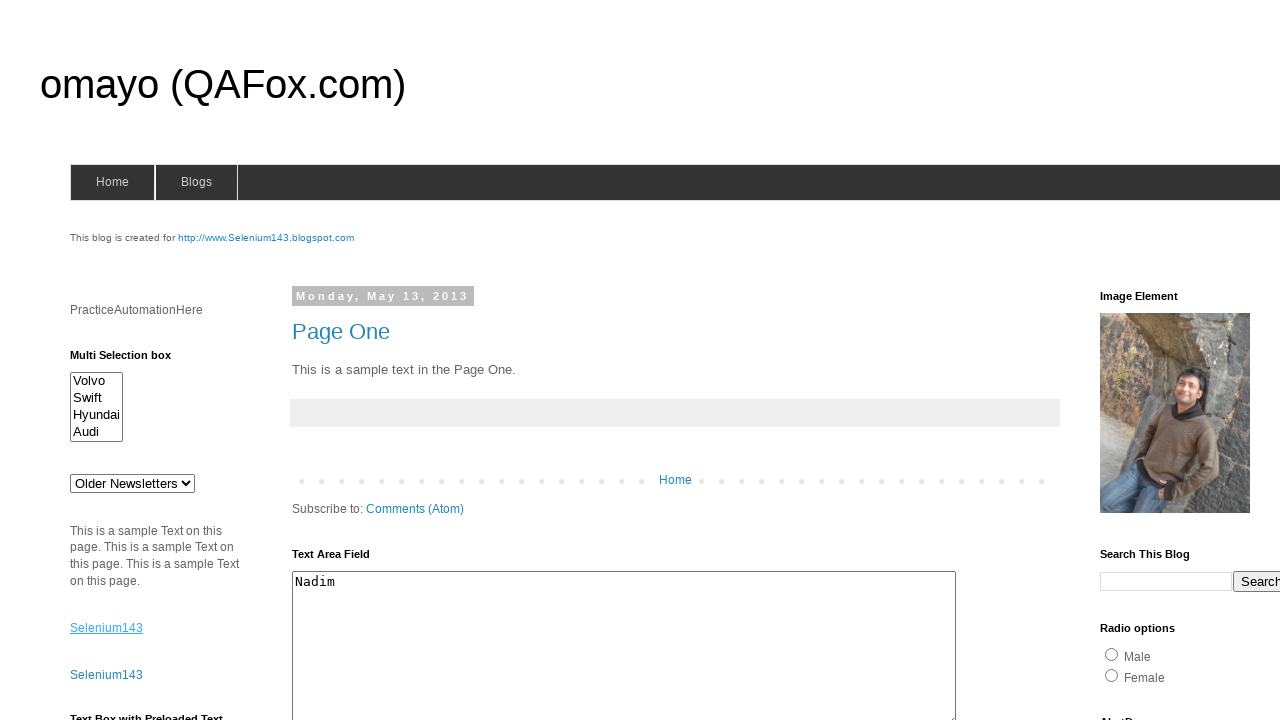

Refreshed the page
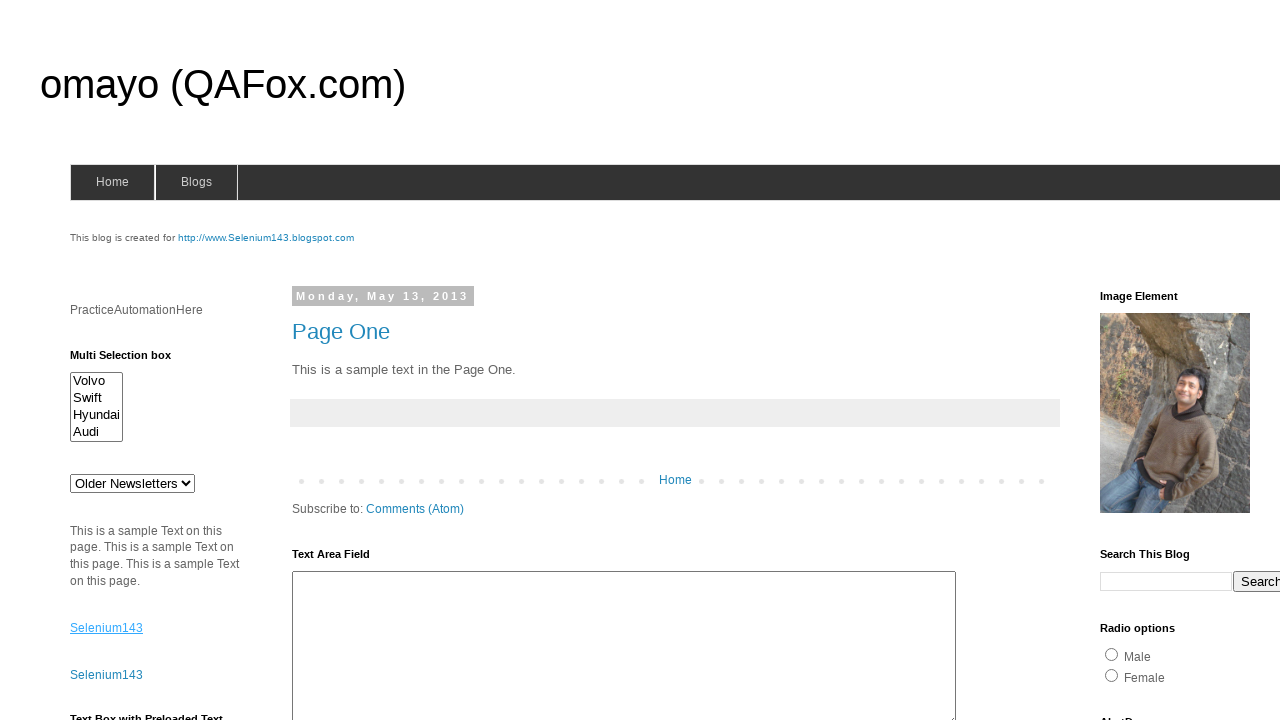

Filled textarea #ta1 with 'Mostafa' after refresh on #ta1
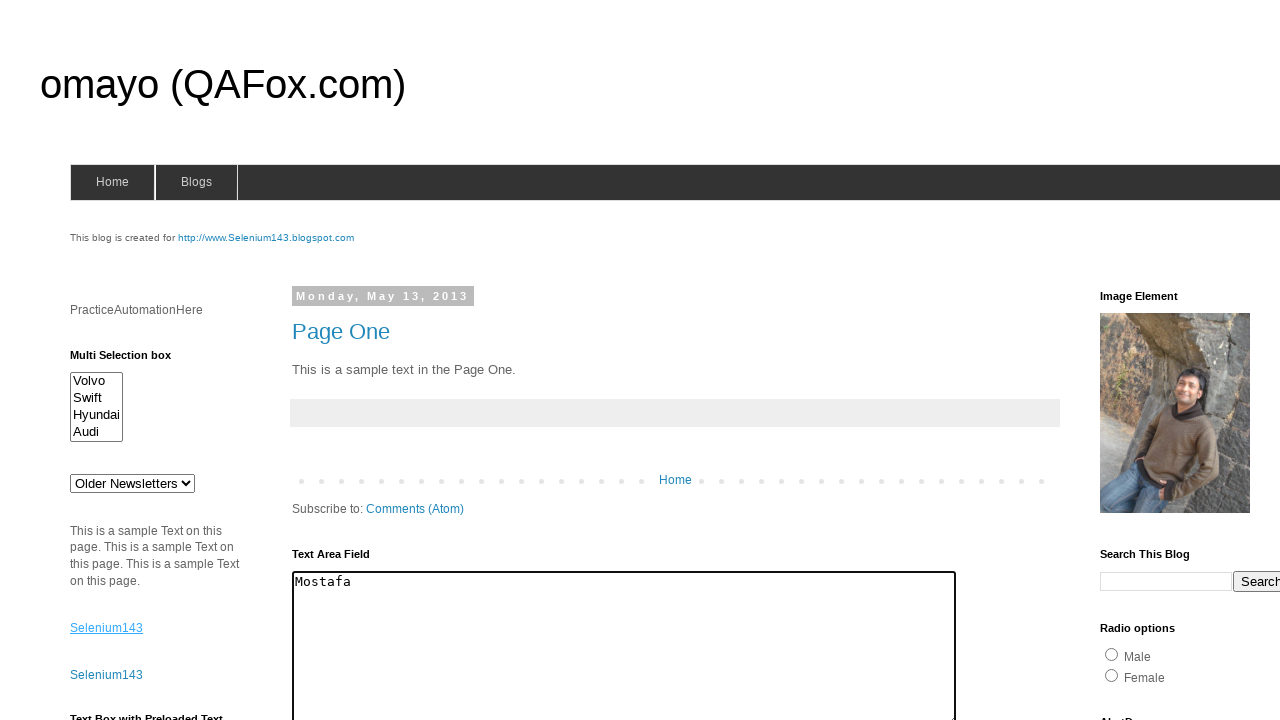

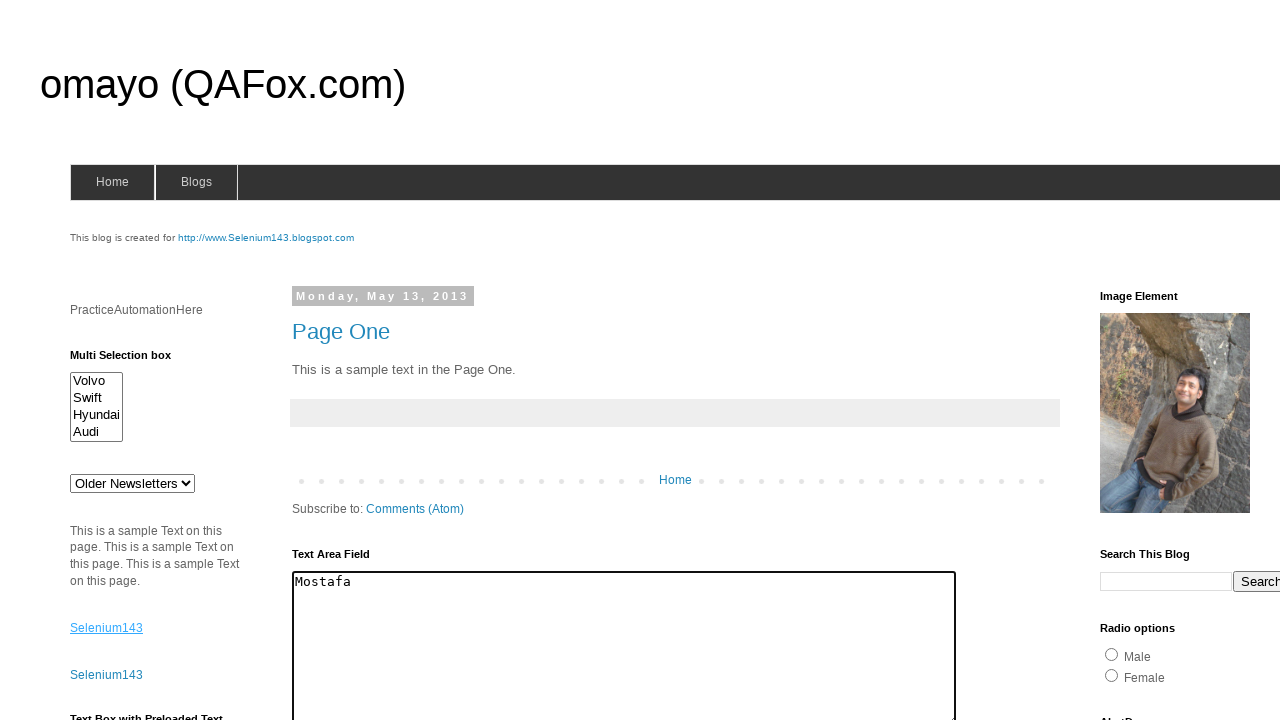